Navigates to Selenium website, clicks on the Downloads link, and verifies the page title

Starting URL: https://www.selenium.dev/

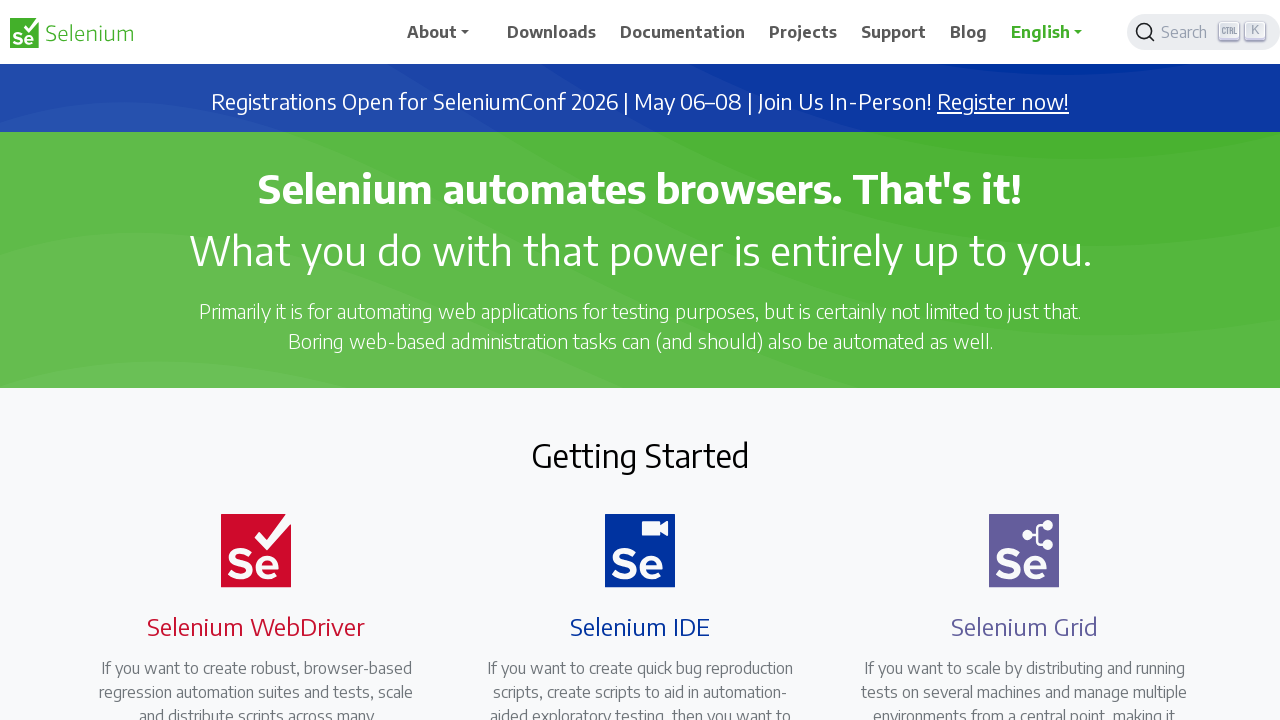

Navigated to Selenium website
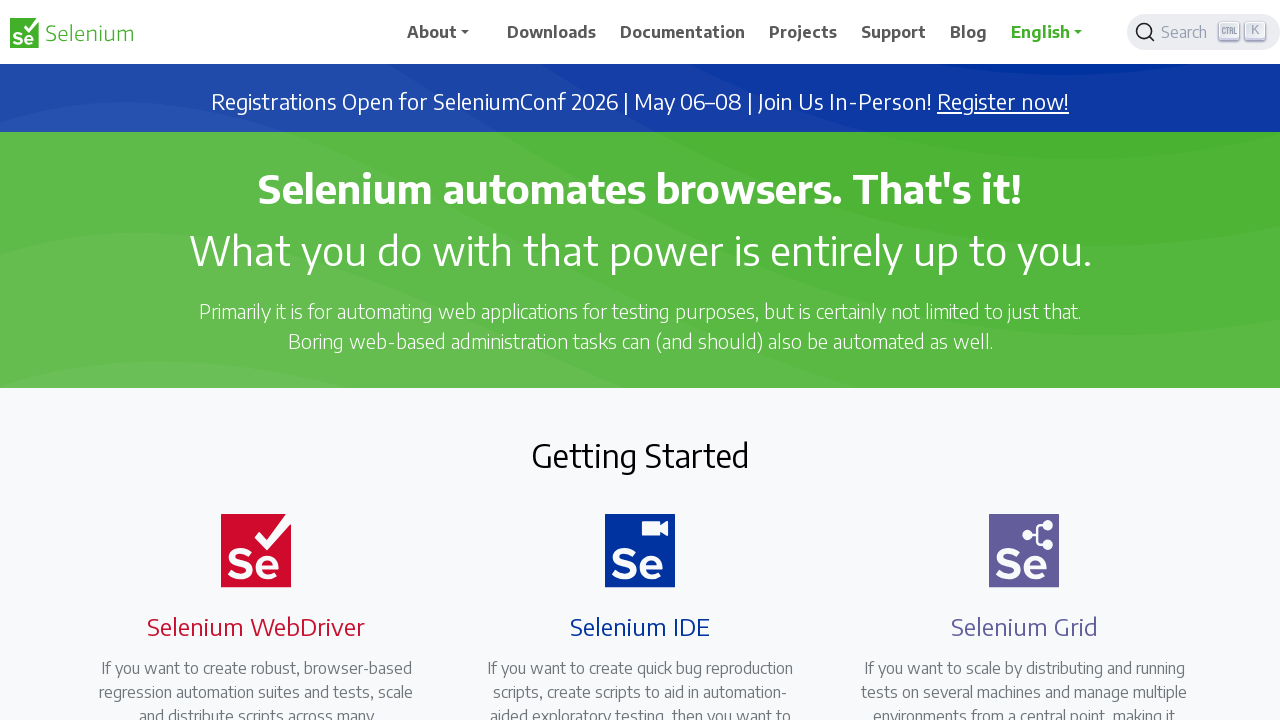

Clicked on the Downloads link at (552, 32) on xpath=//*[contains(@href,'downloads')]
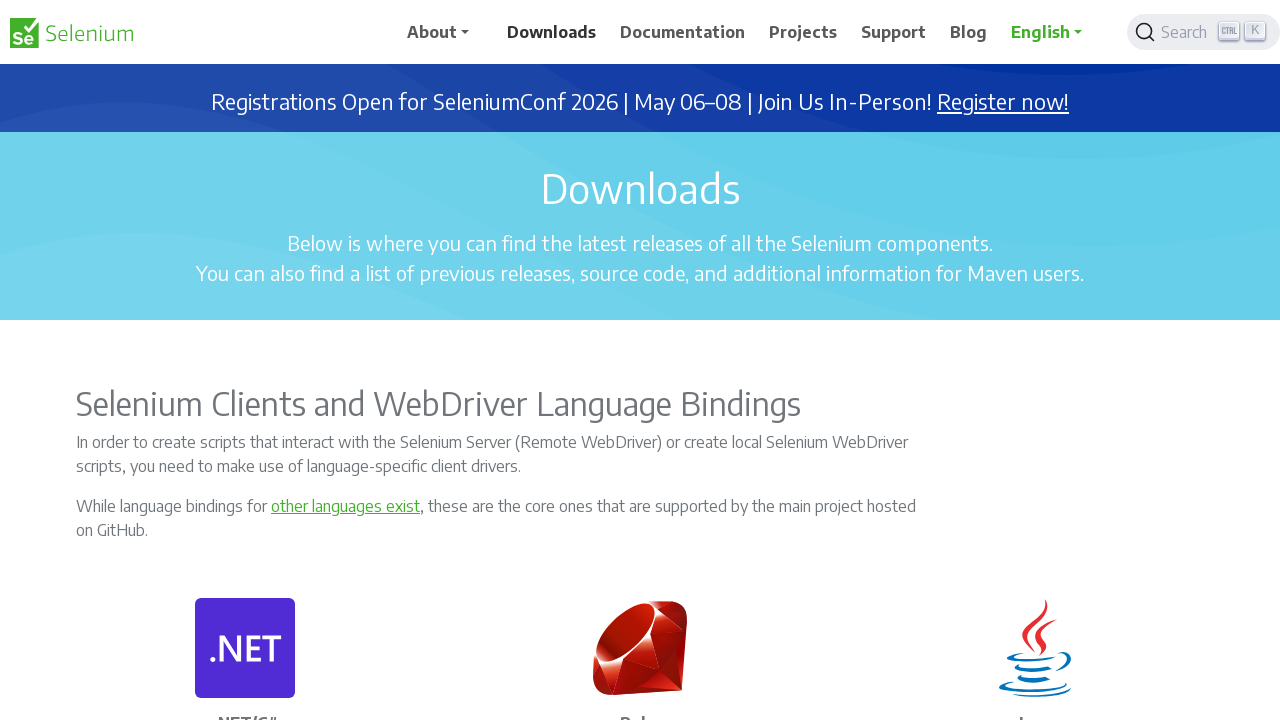

Downloads page loaded (domcontentloaded)
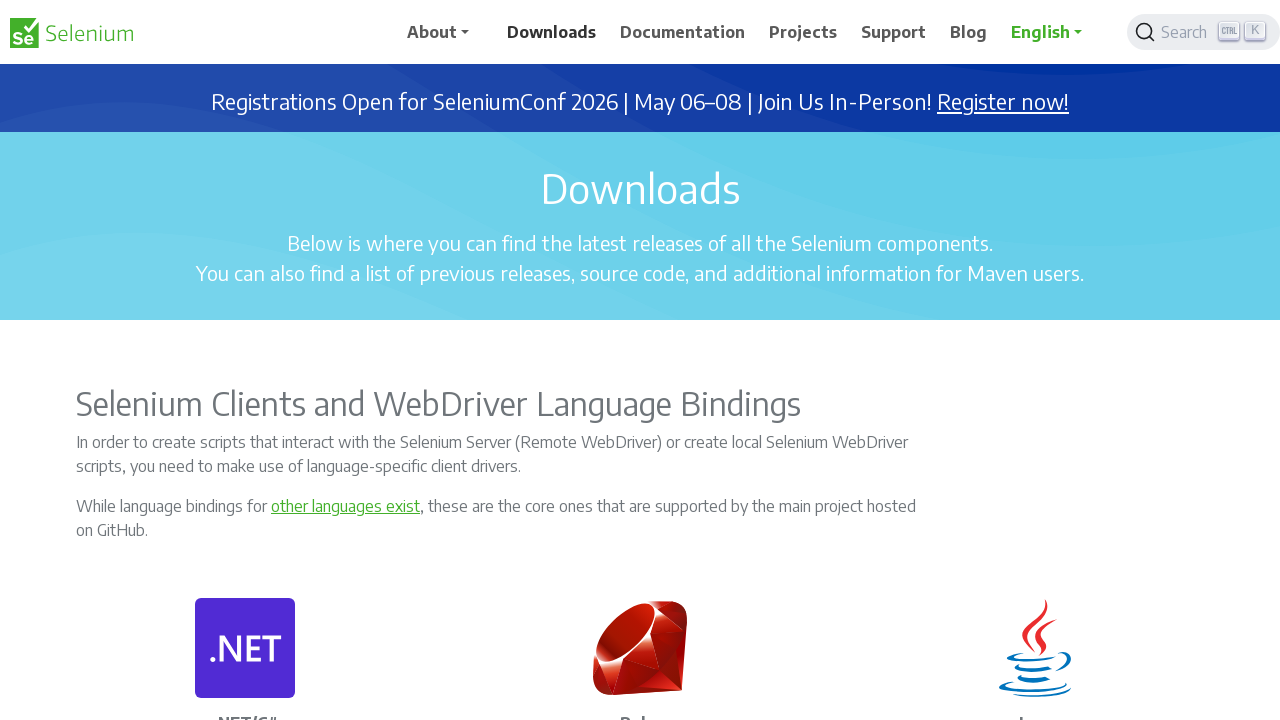

Retrieved page title: Downloads | Selenium
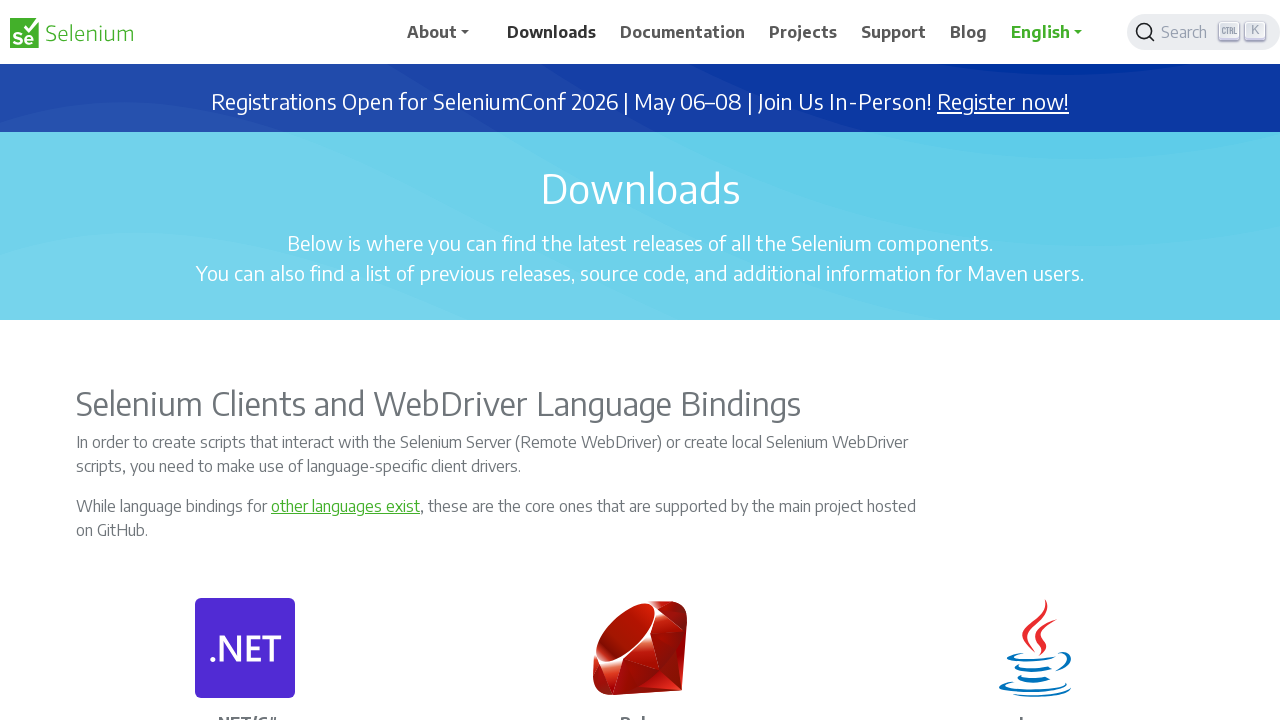

Verified page title matches expected value 'Downloads | Selenium'
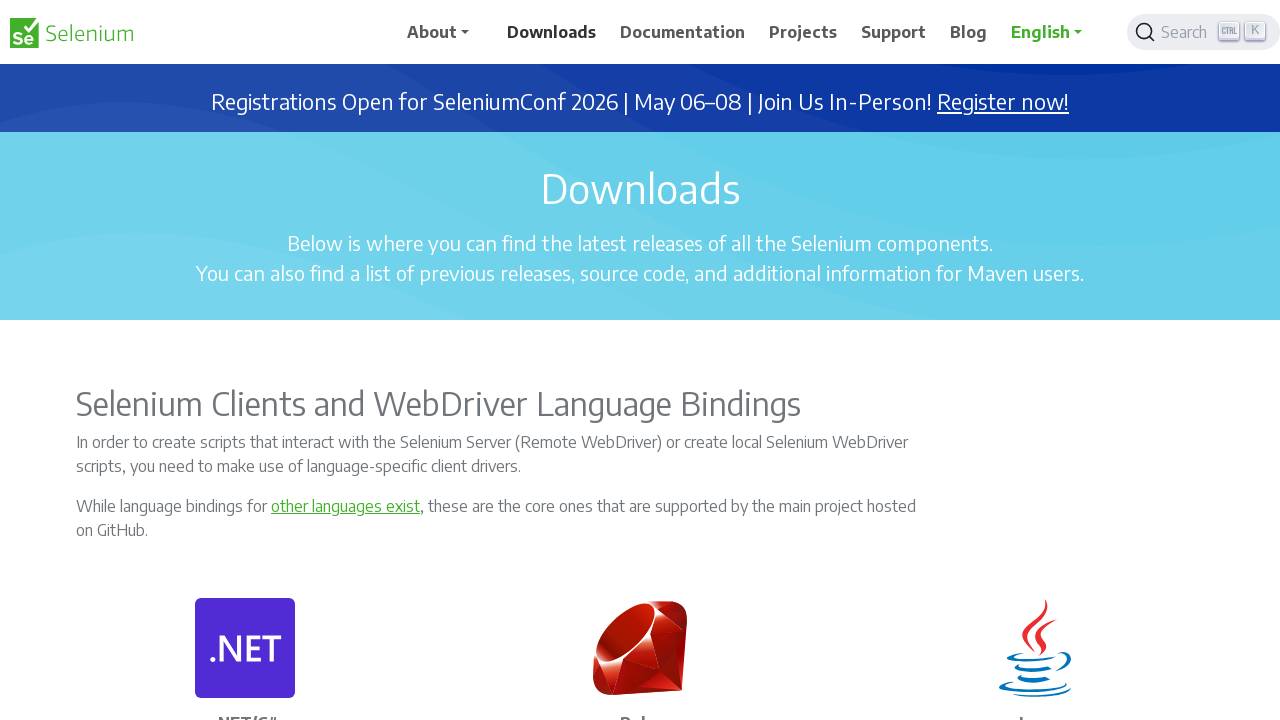

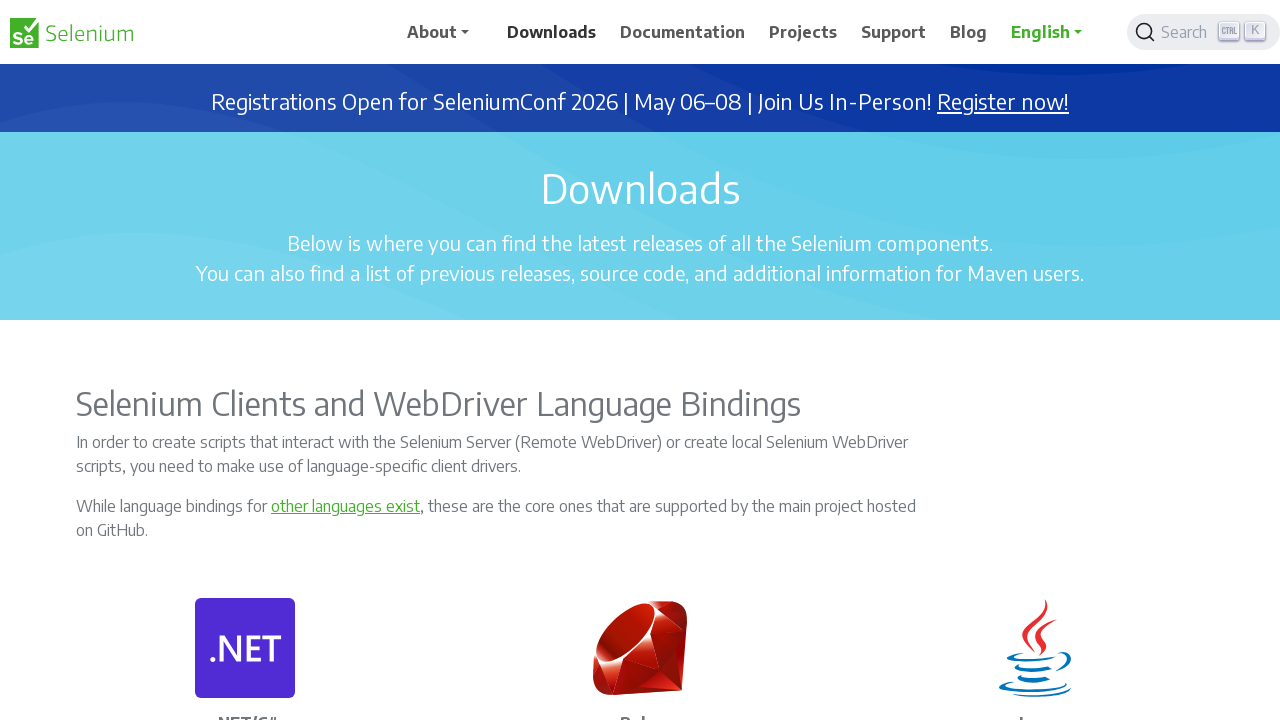